Tests calendar date selection by opening a date picker, navigating to December month, and selecting the 13th day

Starting URL: https://seleniumpractise.blogspot.com/2016/08/how-to-handle-calendar-in-selenium.html

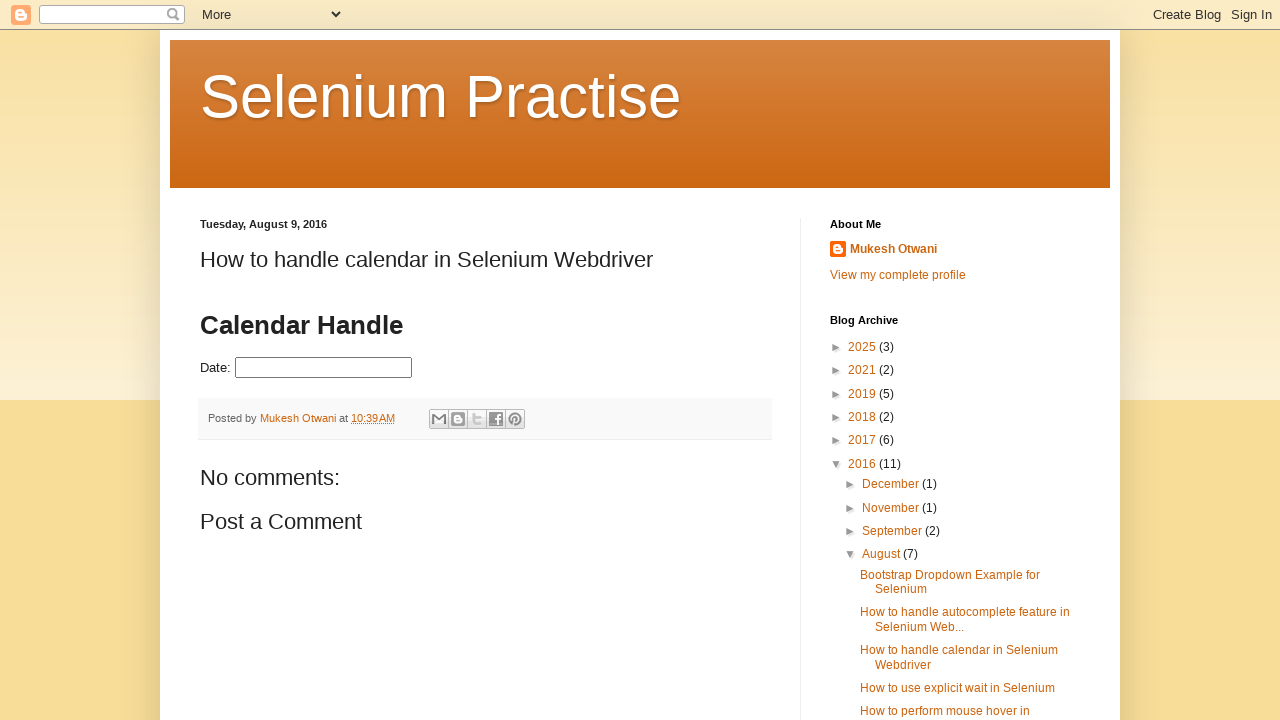

Clicked on date picker input field at (324, 368) on input#datepicker
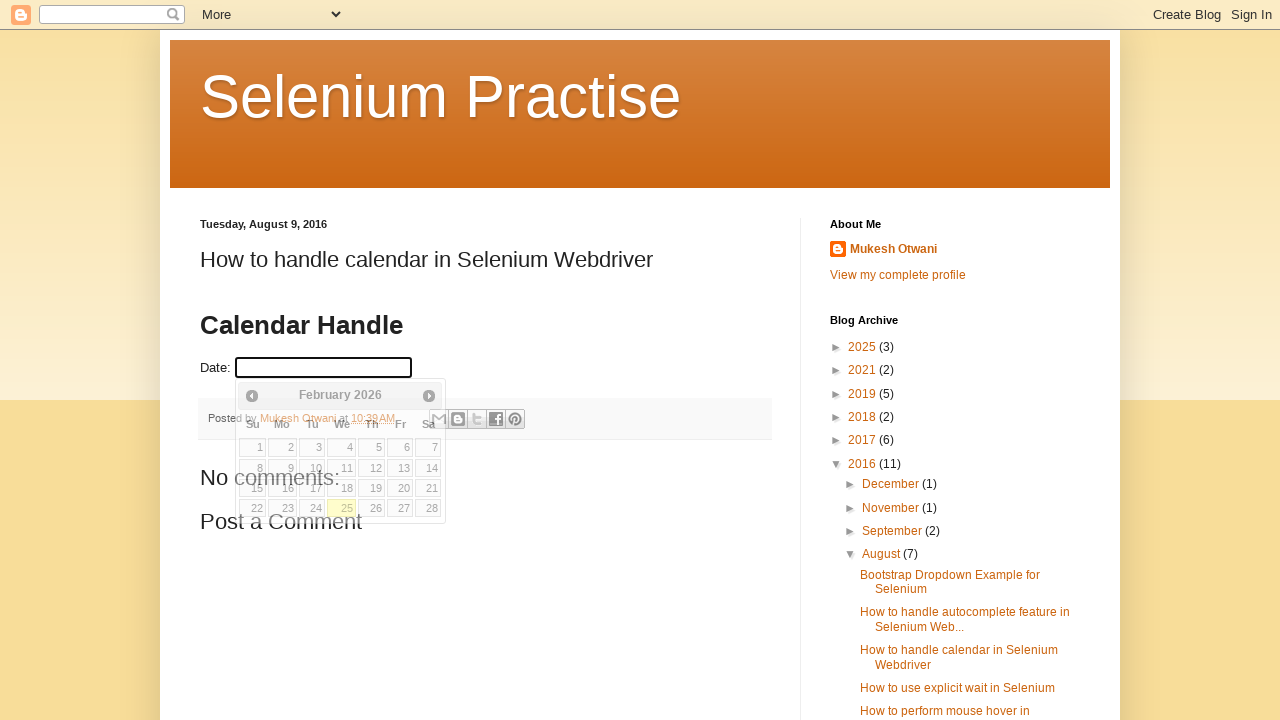

Clicked next month navigation button at (429, 396) on span.ui-icon.ui-icon-circle-triangle-e
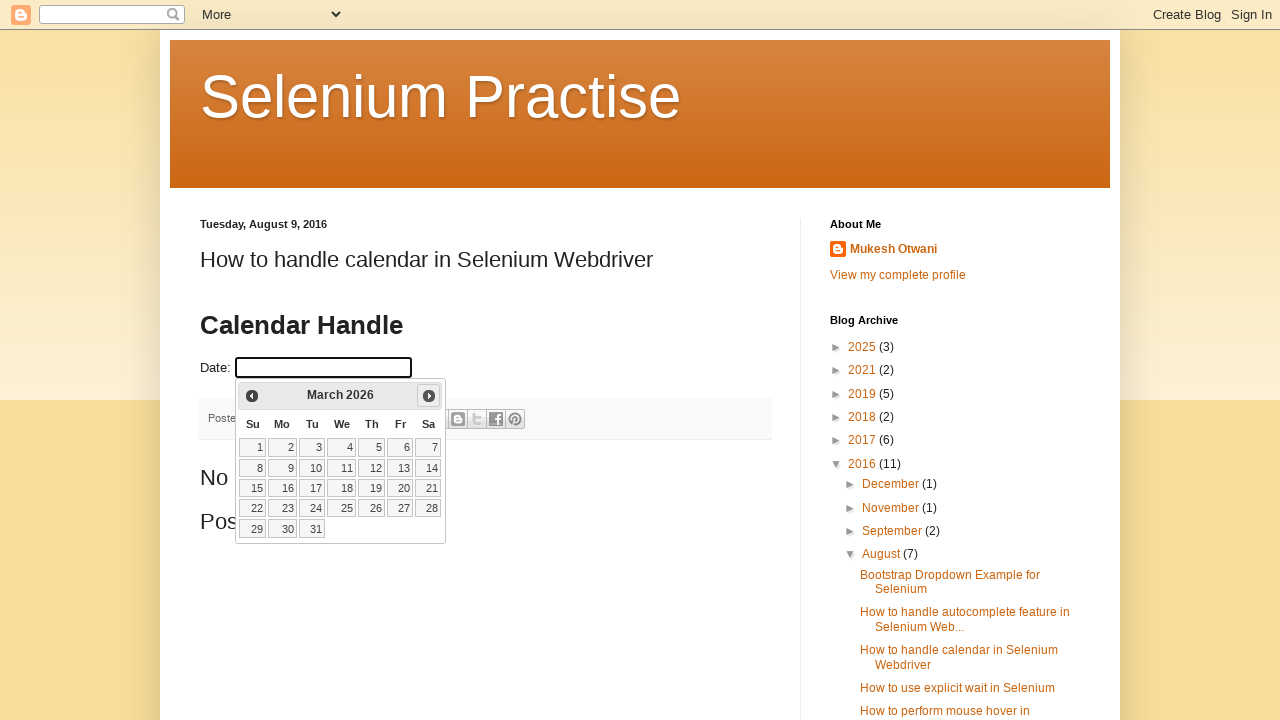

Waited for month transition animation
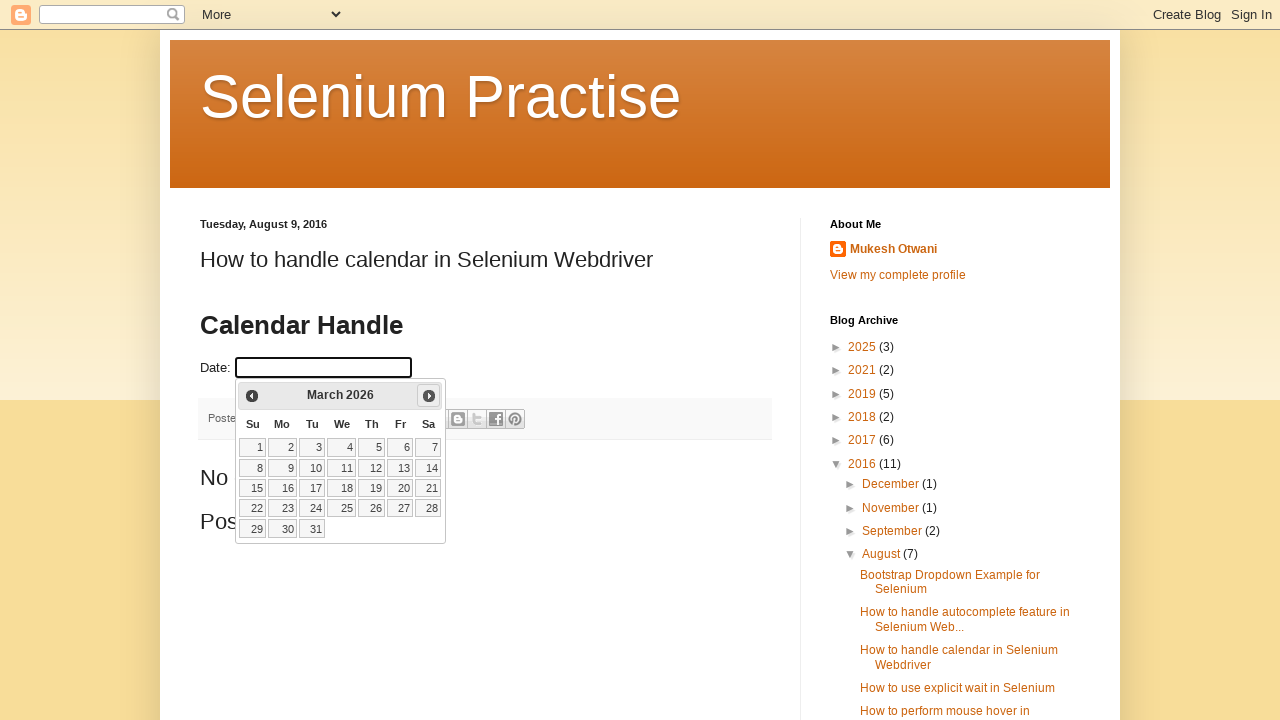

Clicked next month navigation button at (429, 396) on span.ui-icon.ui-icon-circle-triangle-e
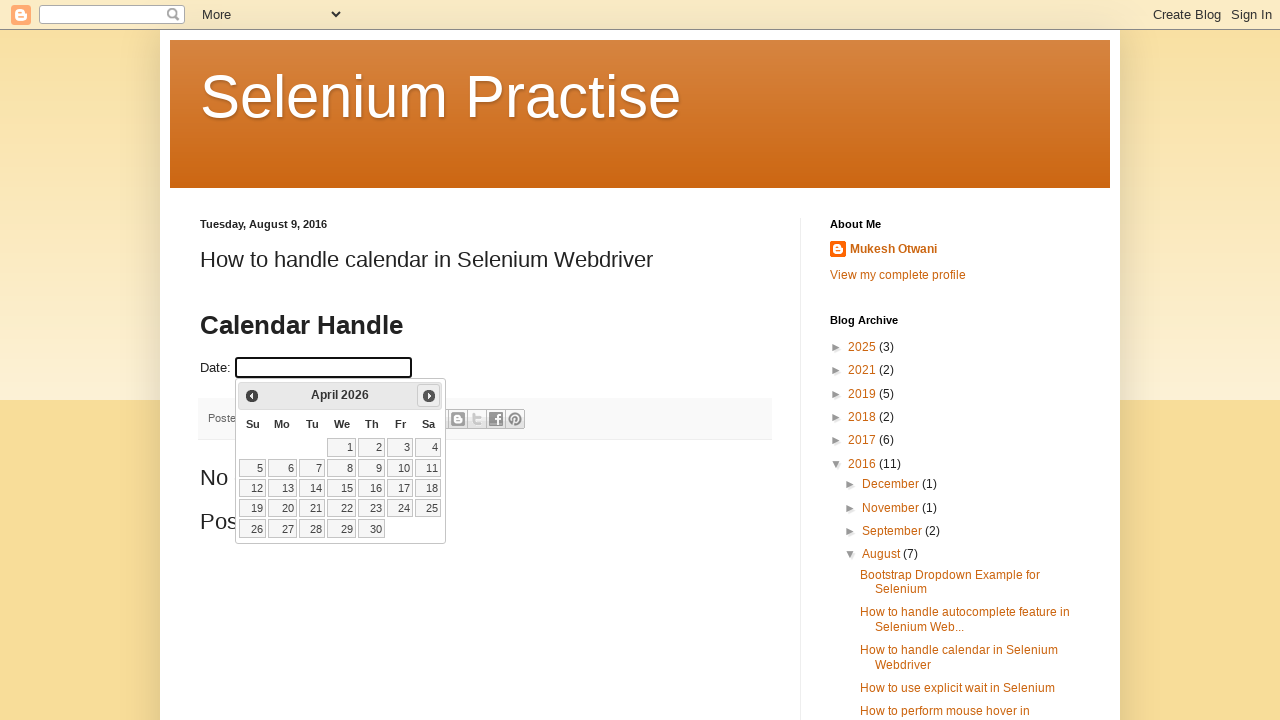

Waited for month transition animation
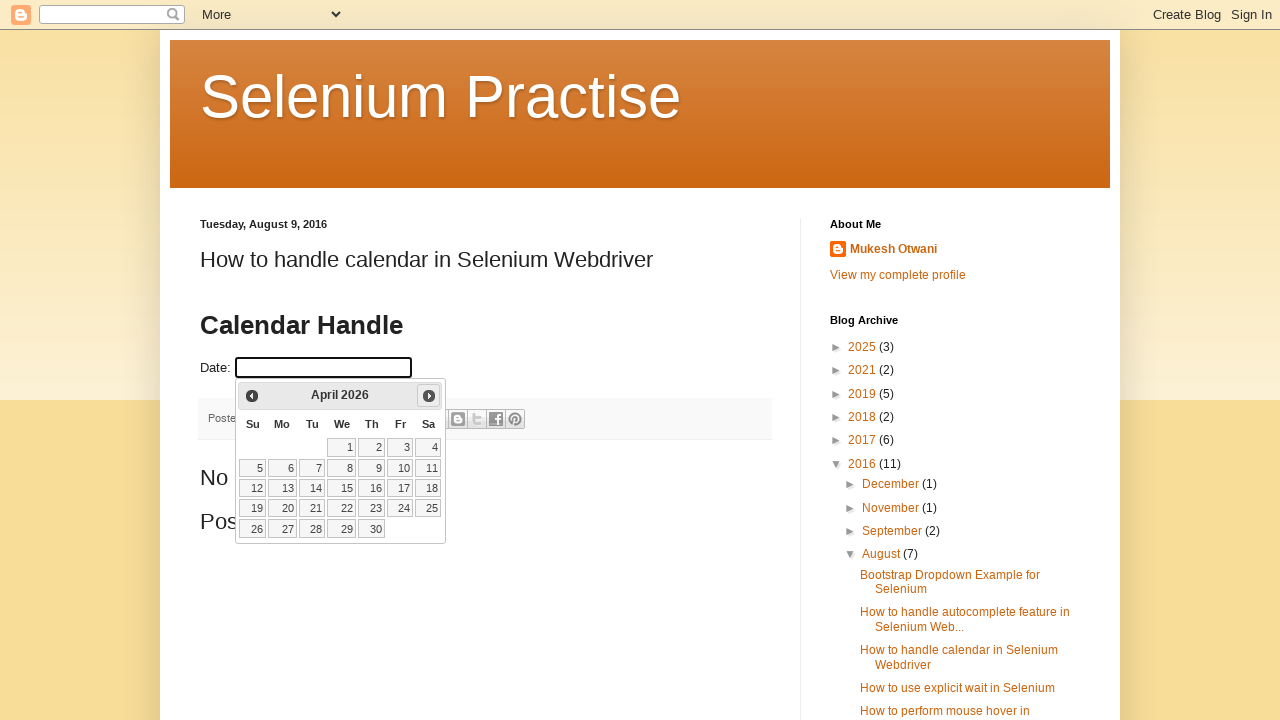

Clicked next month navigation button at (429, 396) on span.ui-icon.ui-icon-circle-triangle-e
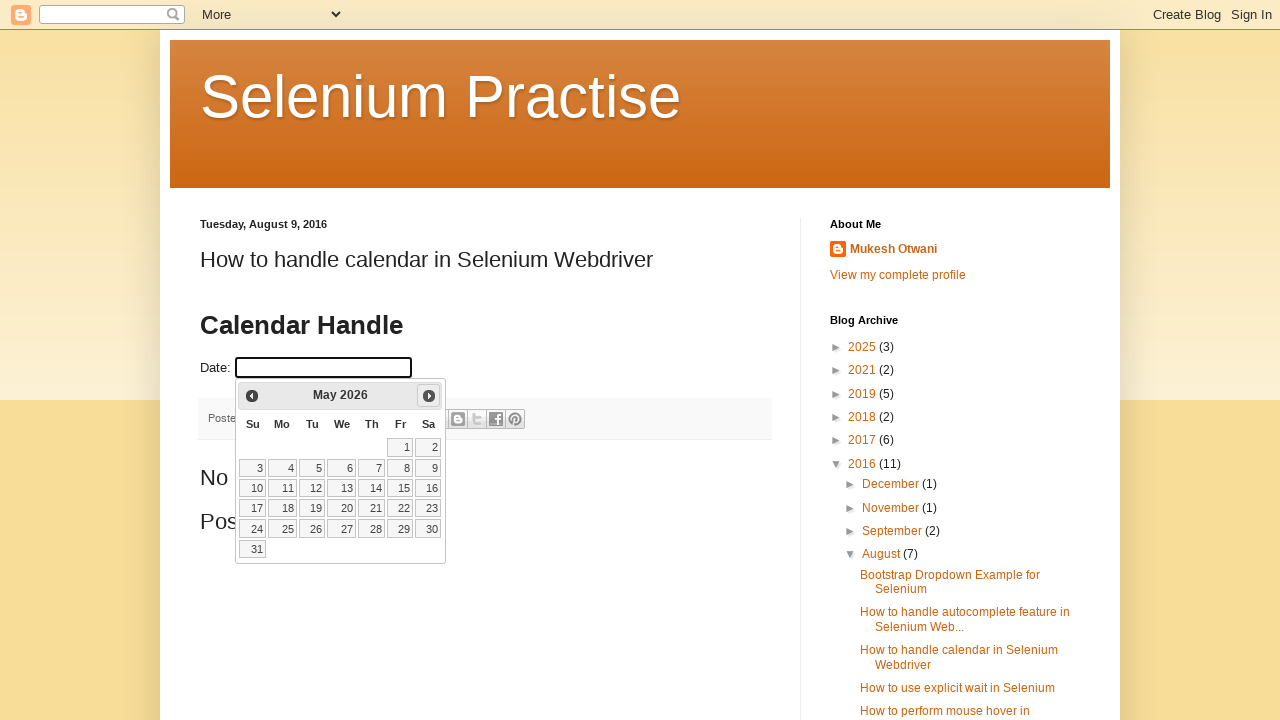

Waited for month transition animation
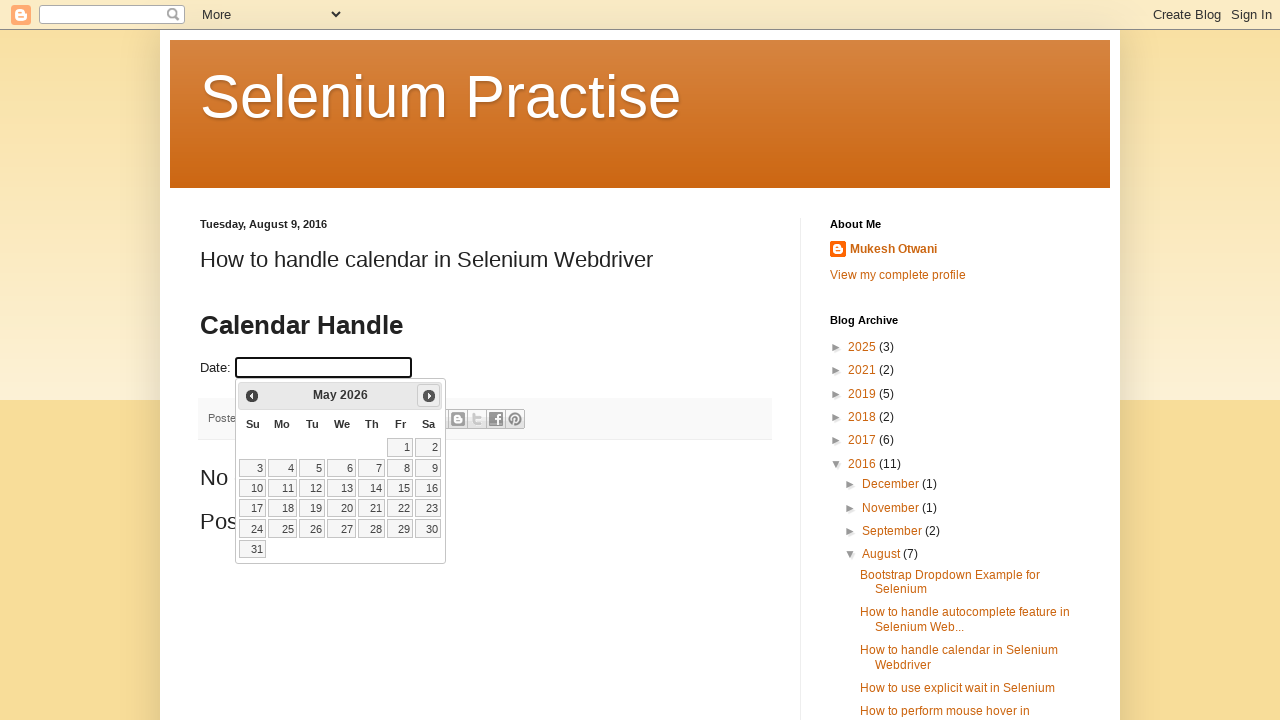

Clicked next month navigation button at (429, 396) on span.ui-icon.ui-icon-circle-triangle-e
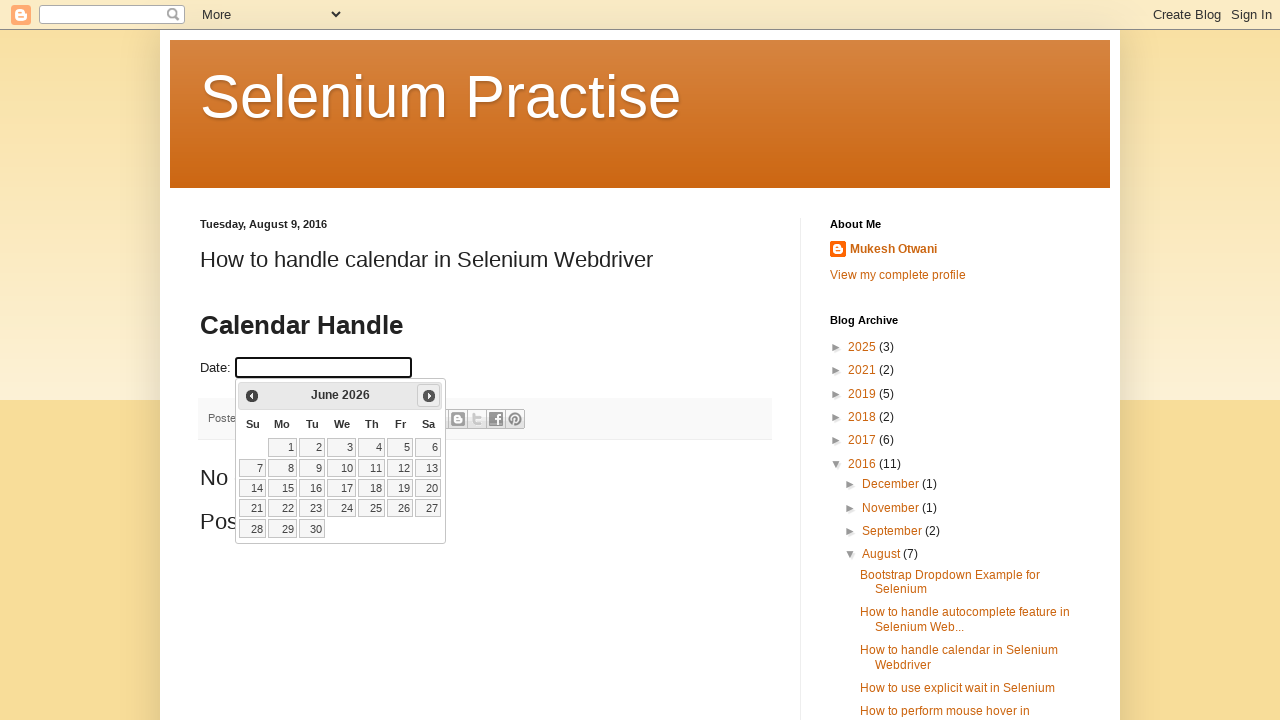

Waited for month transition animation
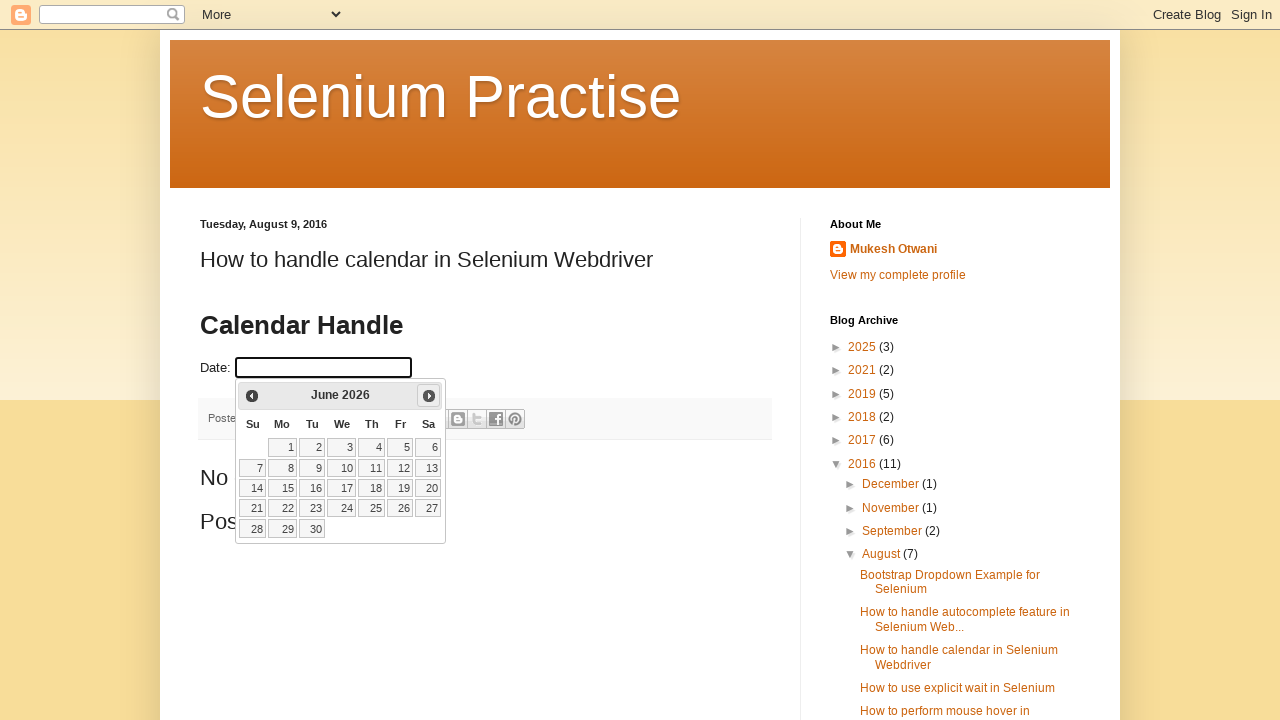

Clicked next month navigation button at (429, 396) on span.ui-icon.ui-icon-circle-triangle-e
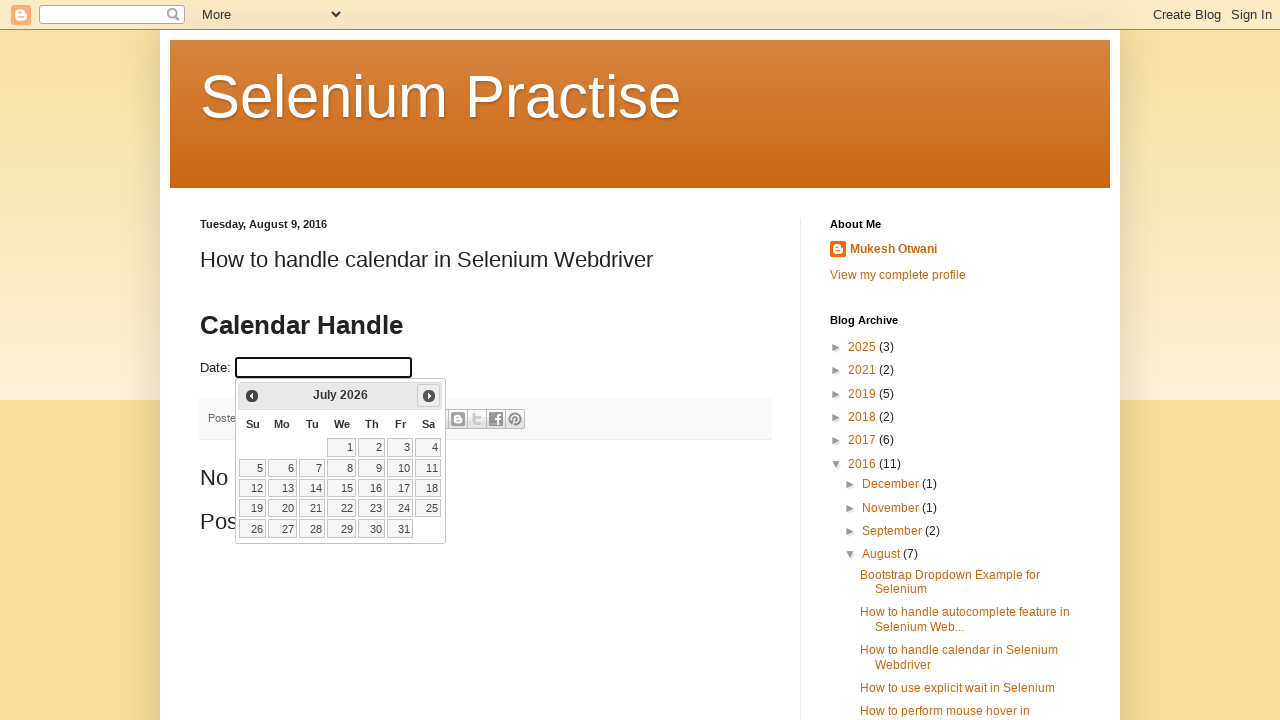

Waited for month transition animation
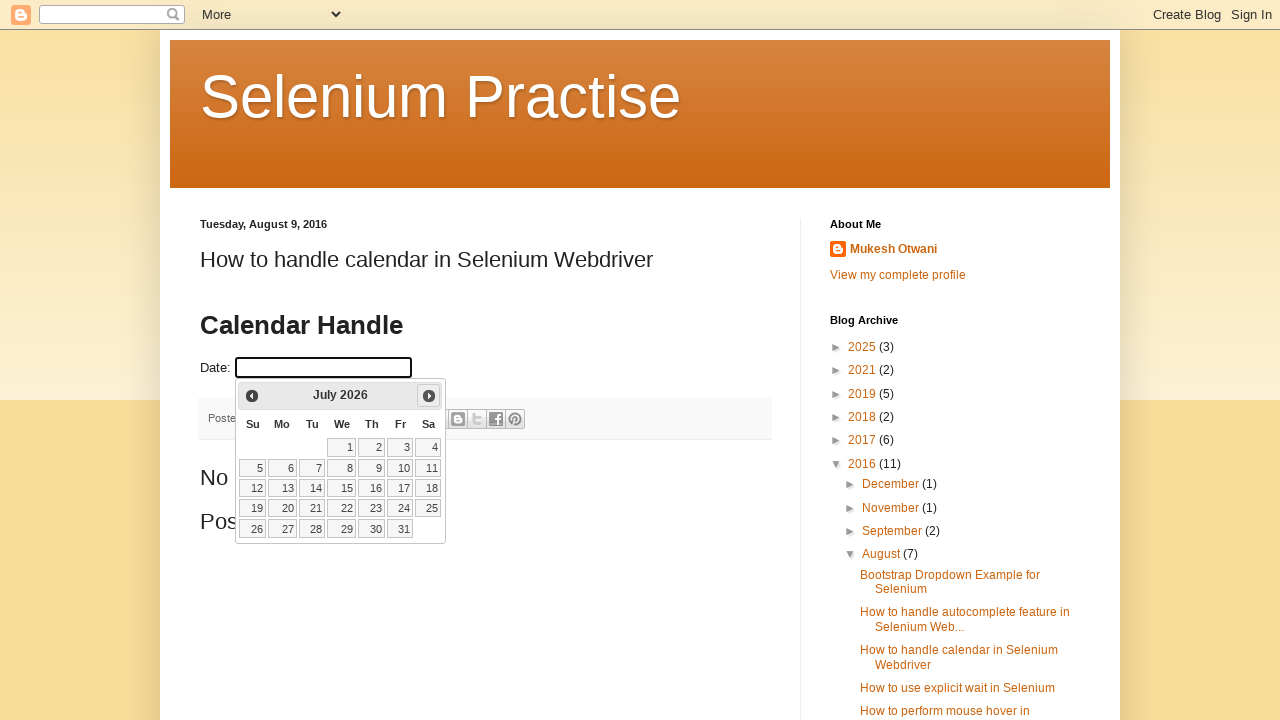

Clicked next month navigation button at (429, 396) on span.ui-icon.ui-icon-circle-triangle-e
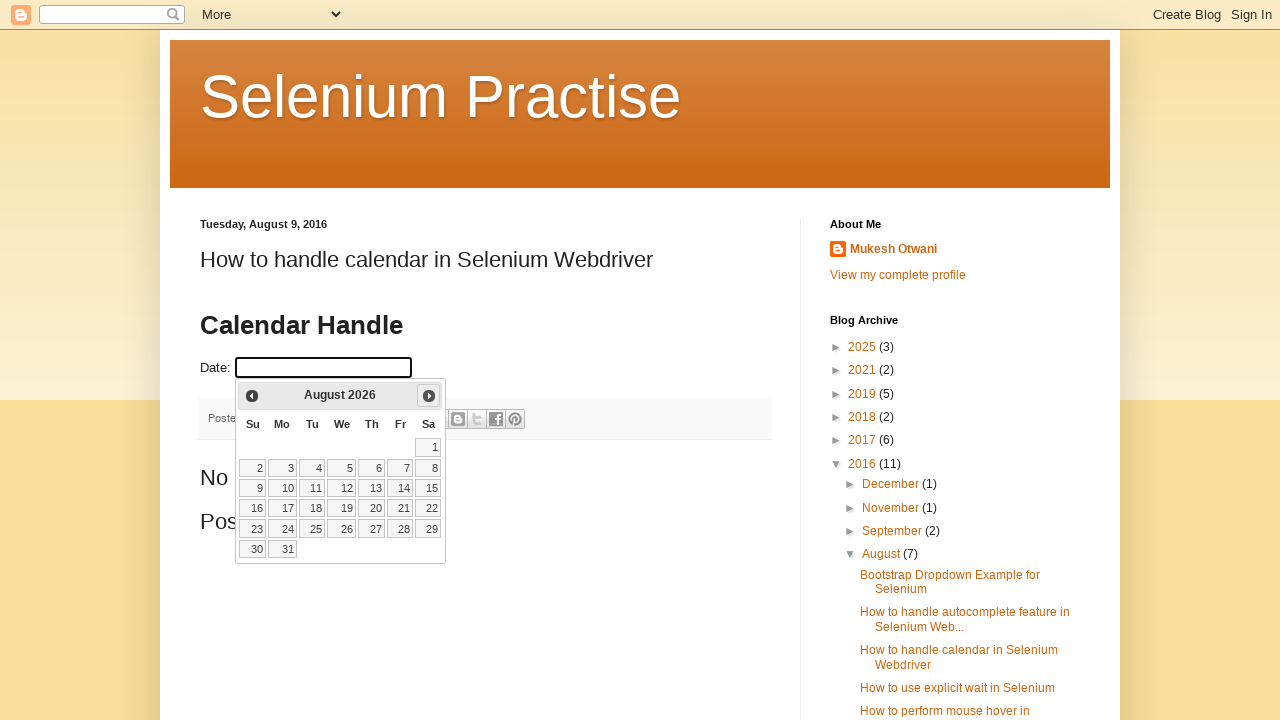

Waited for month transition animation
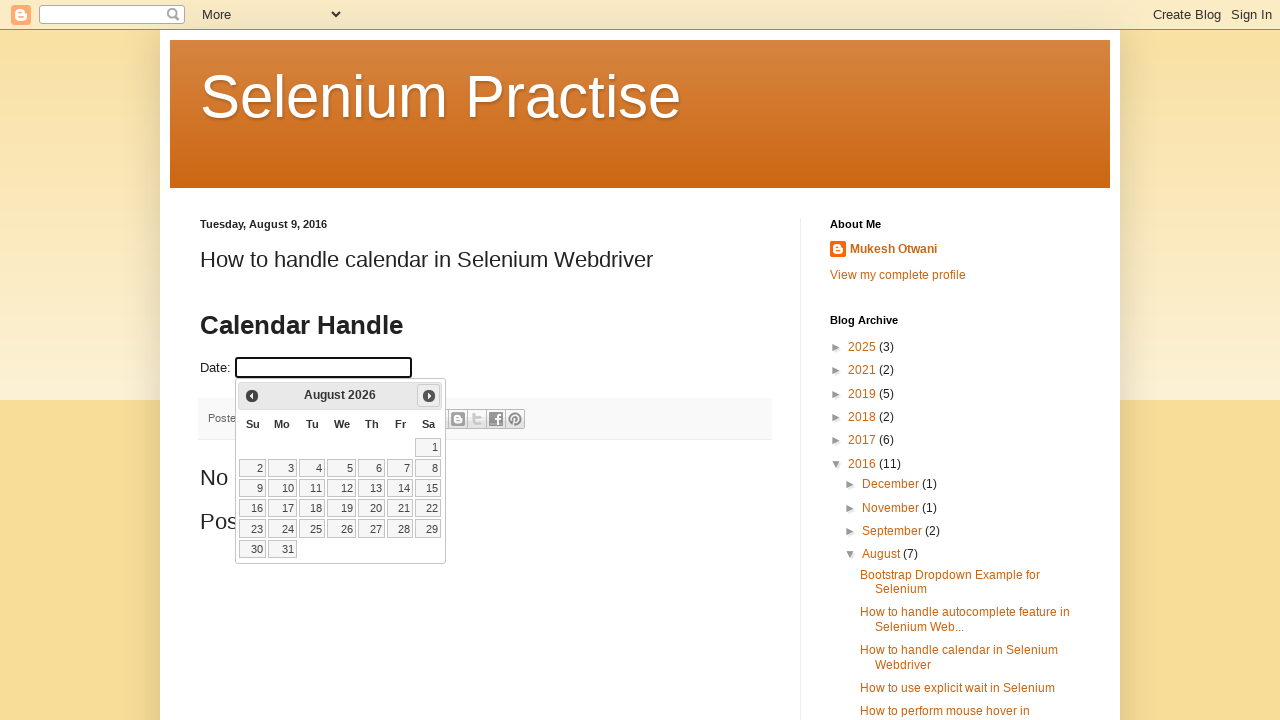

Clicked next month navigation button at (429, 396) on span.ui-icon.ui-icon-circle-triangle-e
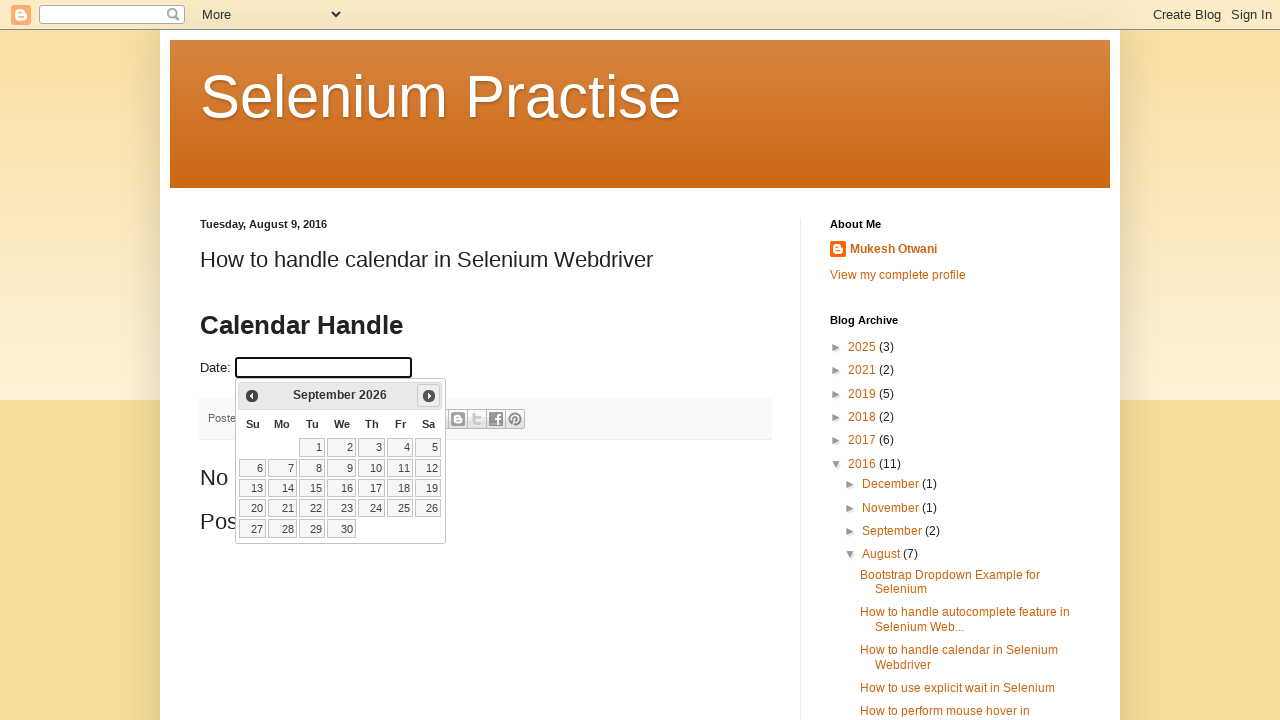

Waited for month transition animation
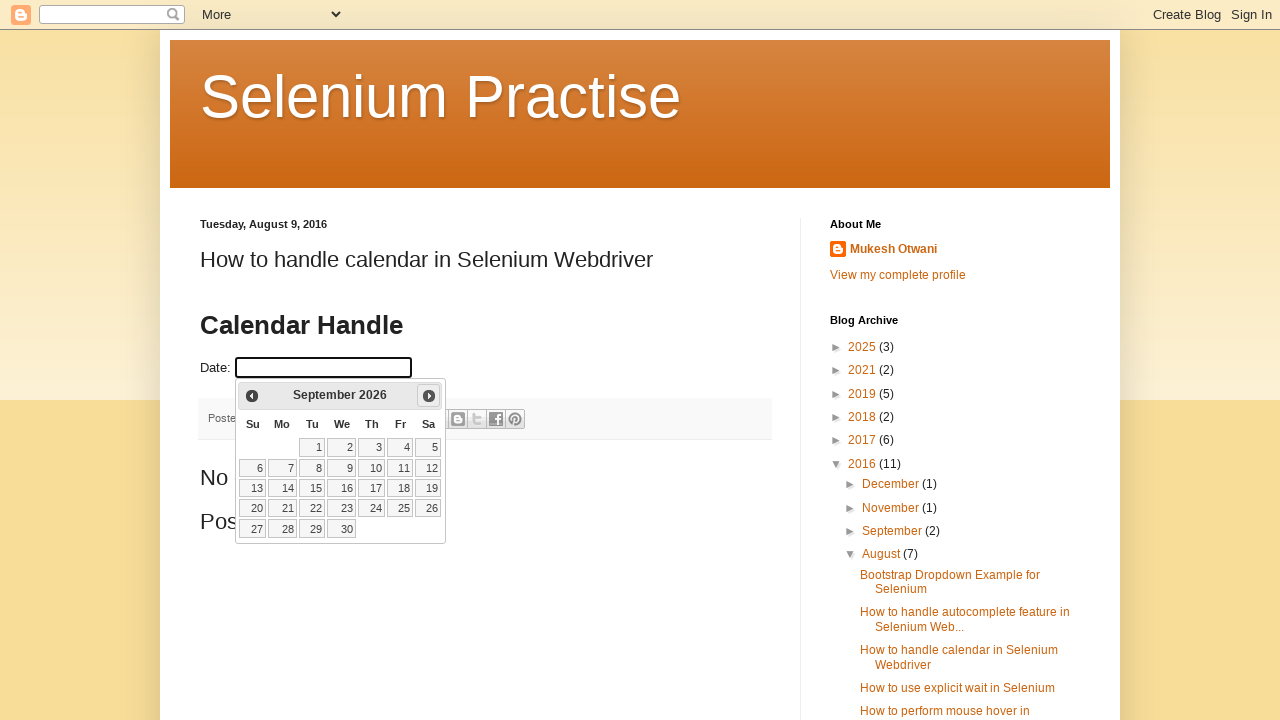

Clicked next month navigation button at (429, 396) on span.ui-icon.ui-icon-circle-triangle-e
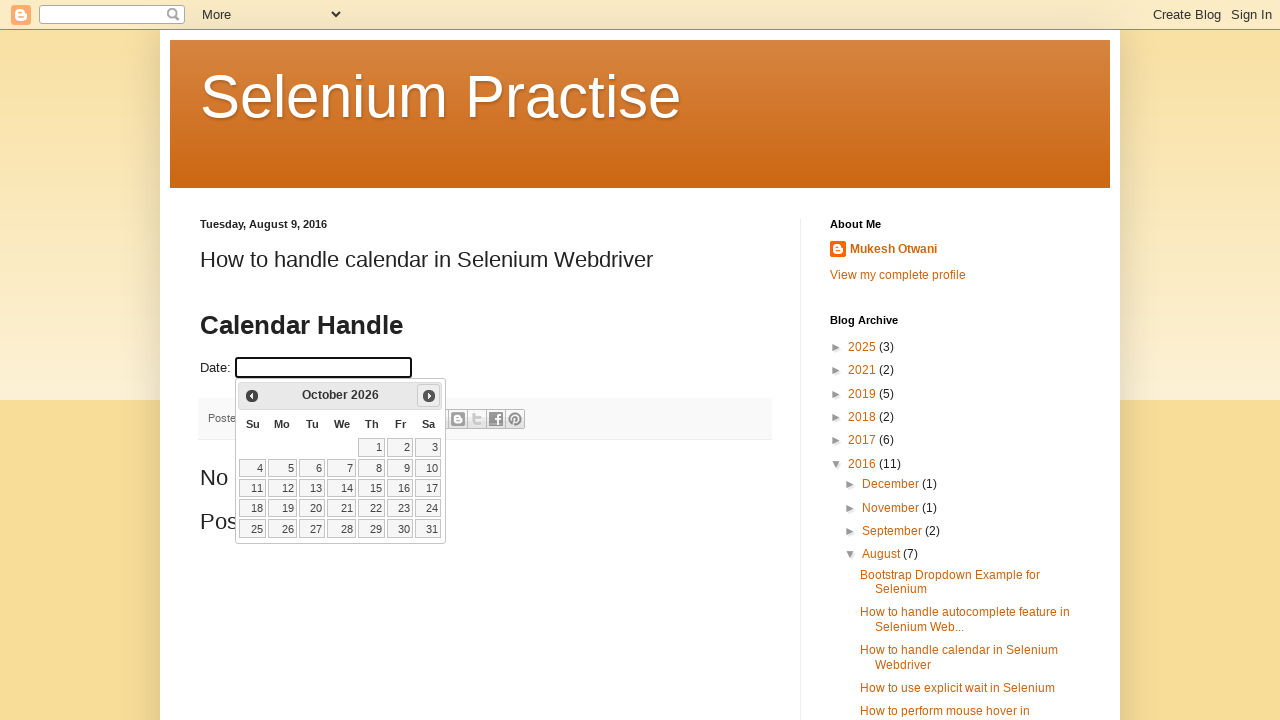

Waited for month transition animation
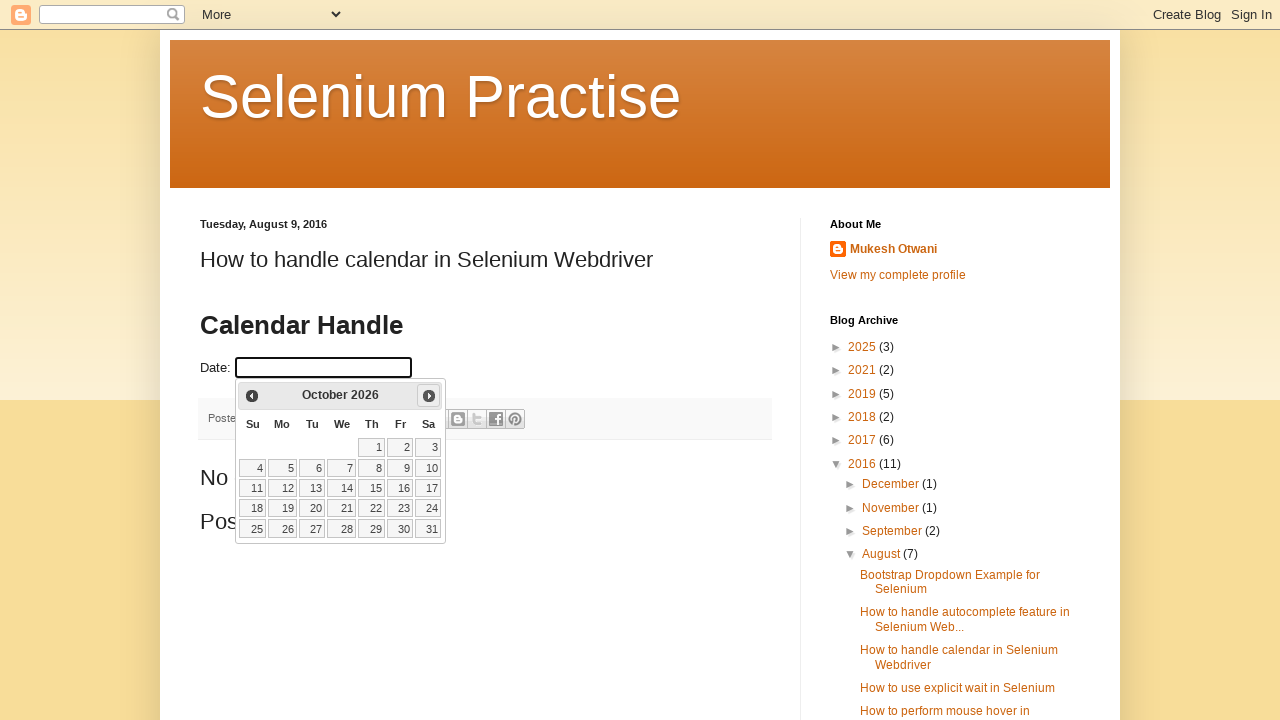

Clicked next month navigation button at (429, 396) on span.ui-icon.ui-icon-circle-triangle-e
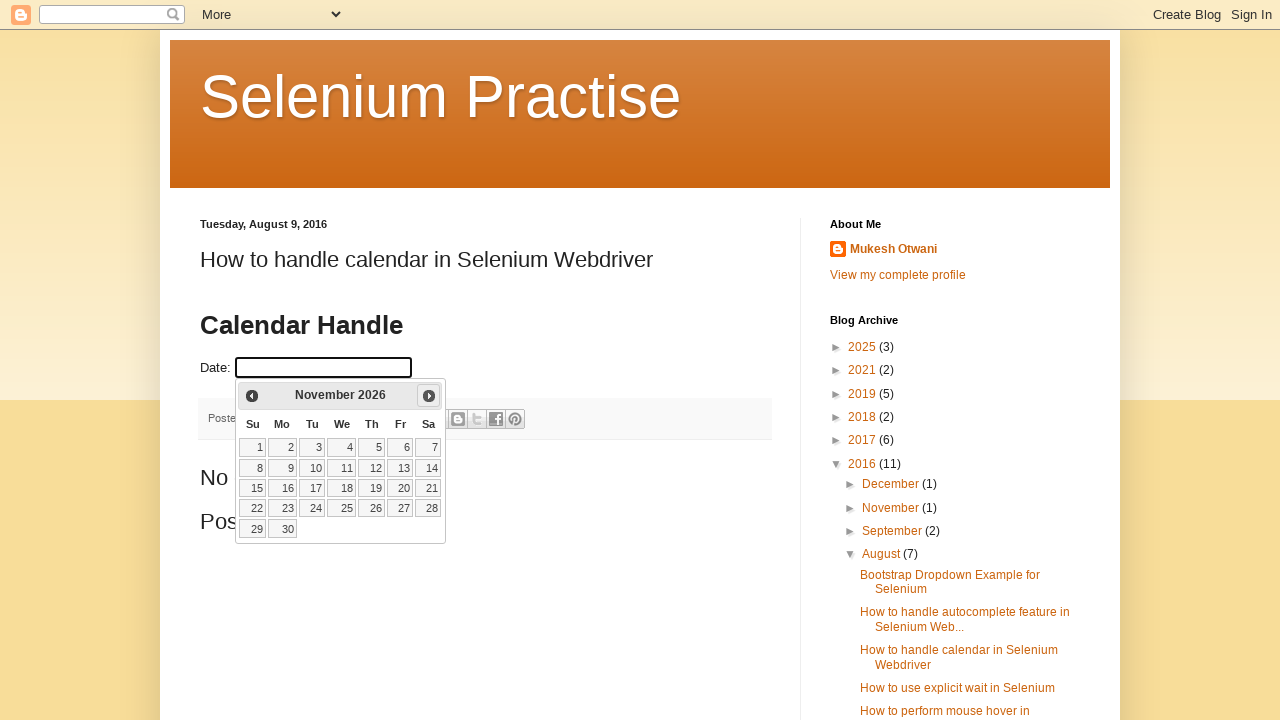

Waited for month transition animation
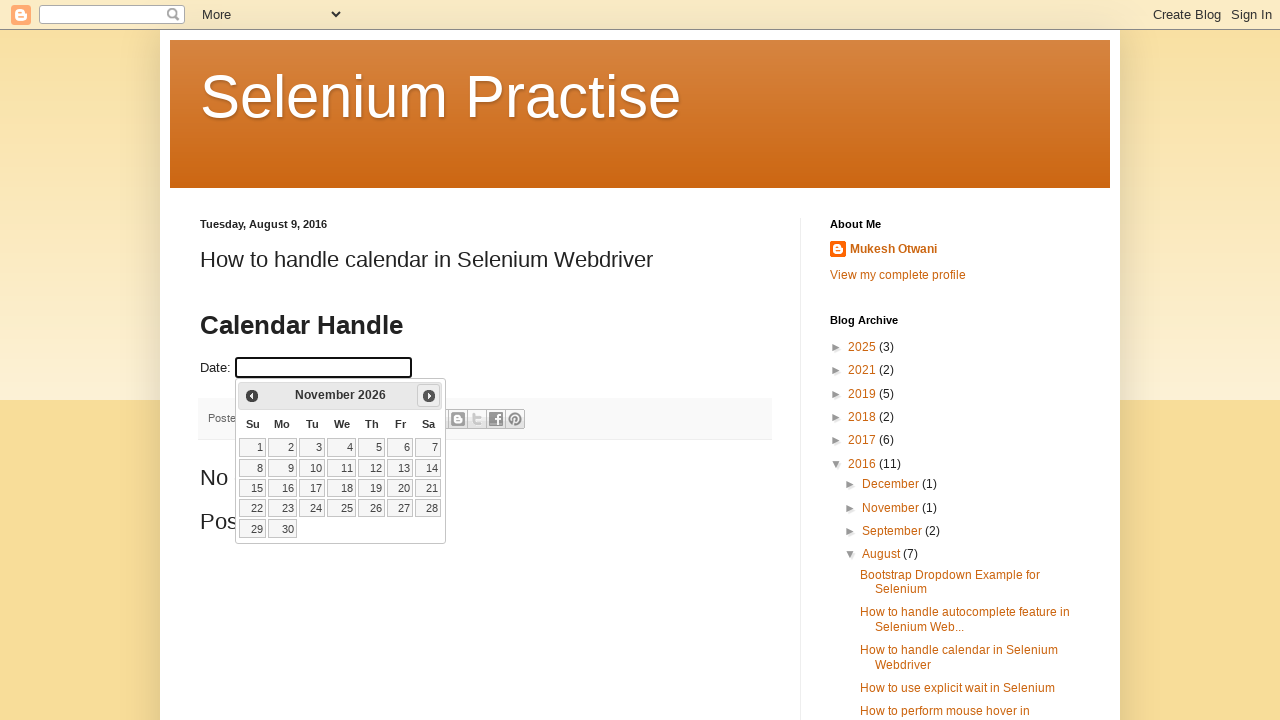

Clicked next month navigation button at (429, 396) on span.ui-icon.ui-icon-circle-triangle-e
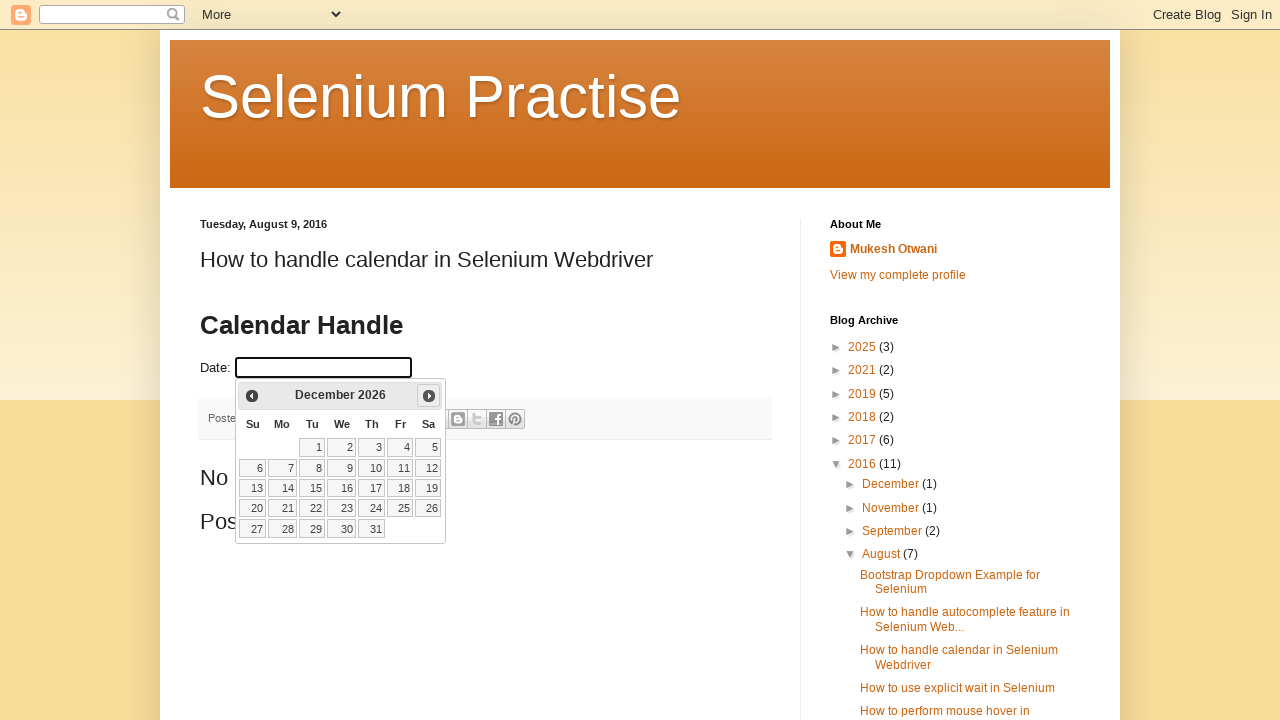

Waited for month transition animation
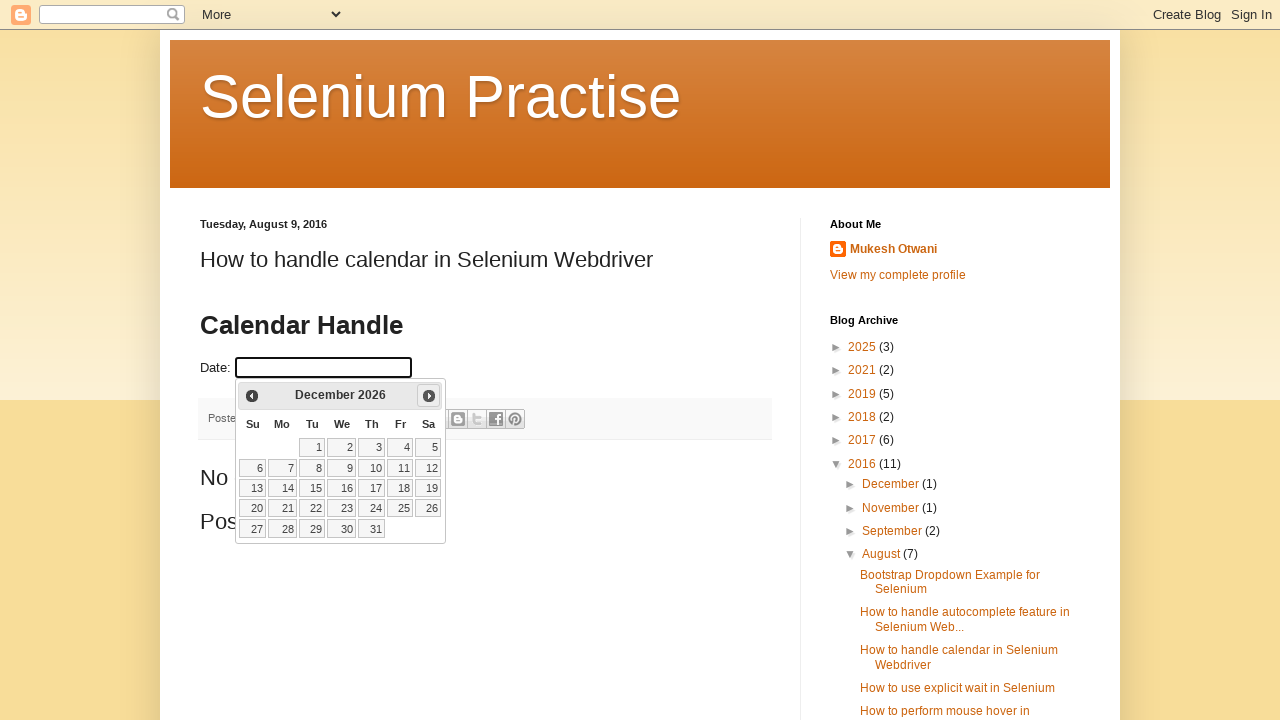

Located all available date elements in calendar
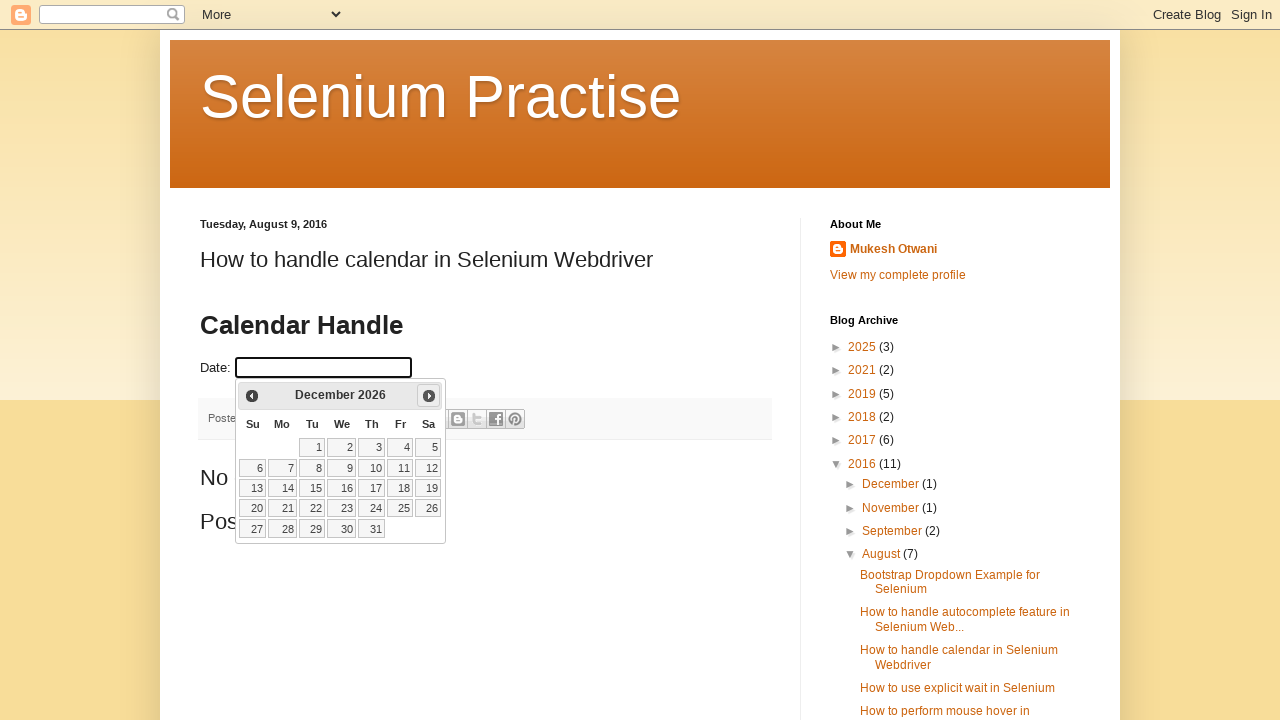

Selected the 13th day from December calendar at (253, 488) on xpath=//table//tr/td//a[@class='ui-state-default' or @class='ui-state-default ui
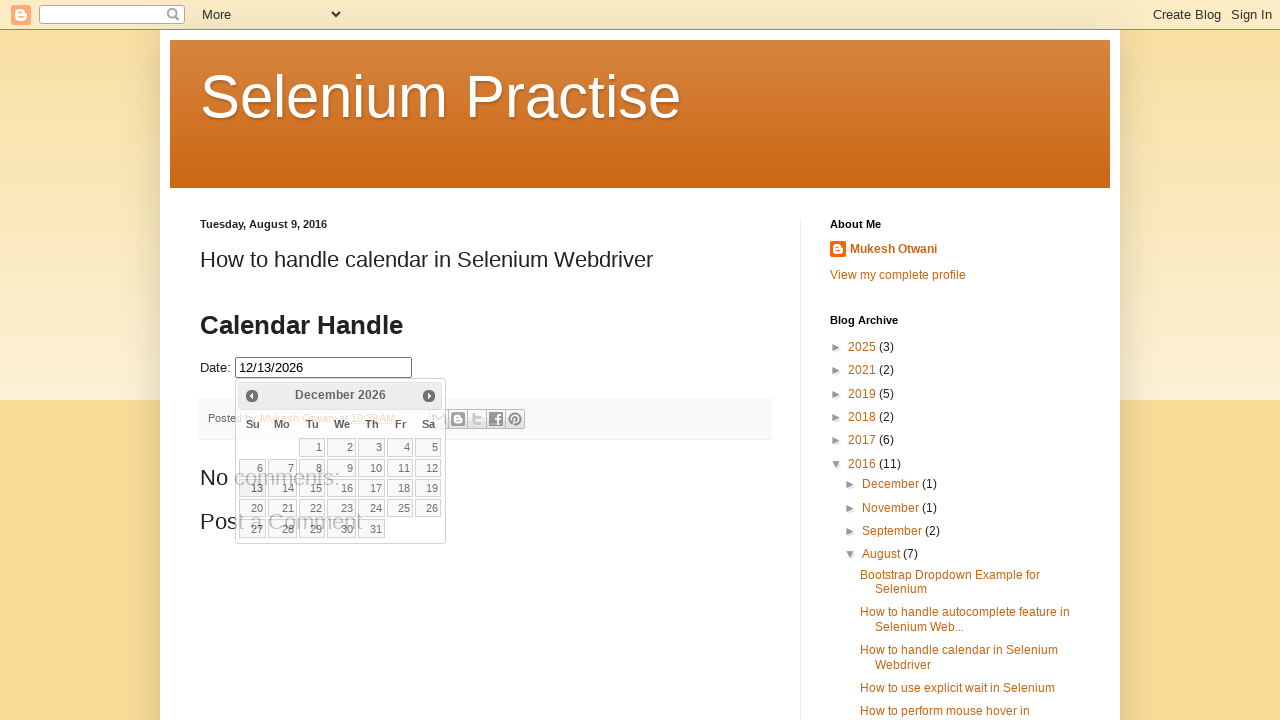

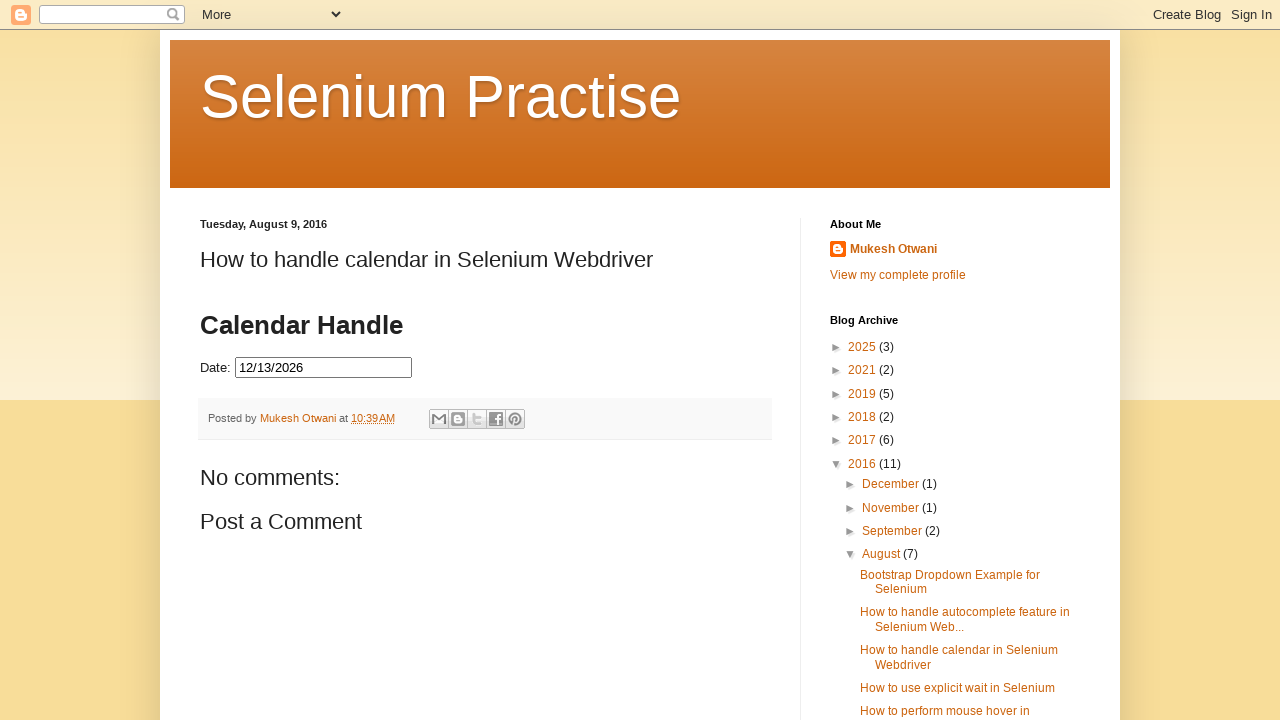